Tests dropdown selection functionality by reading two numbers from the page, calculating their sum, selecting that value from a dropdown menu, and submitting the form.

Starting URL: http://suninjuly.github.io/selects1.html

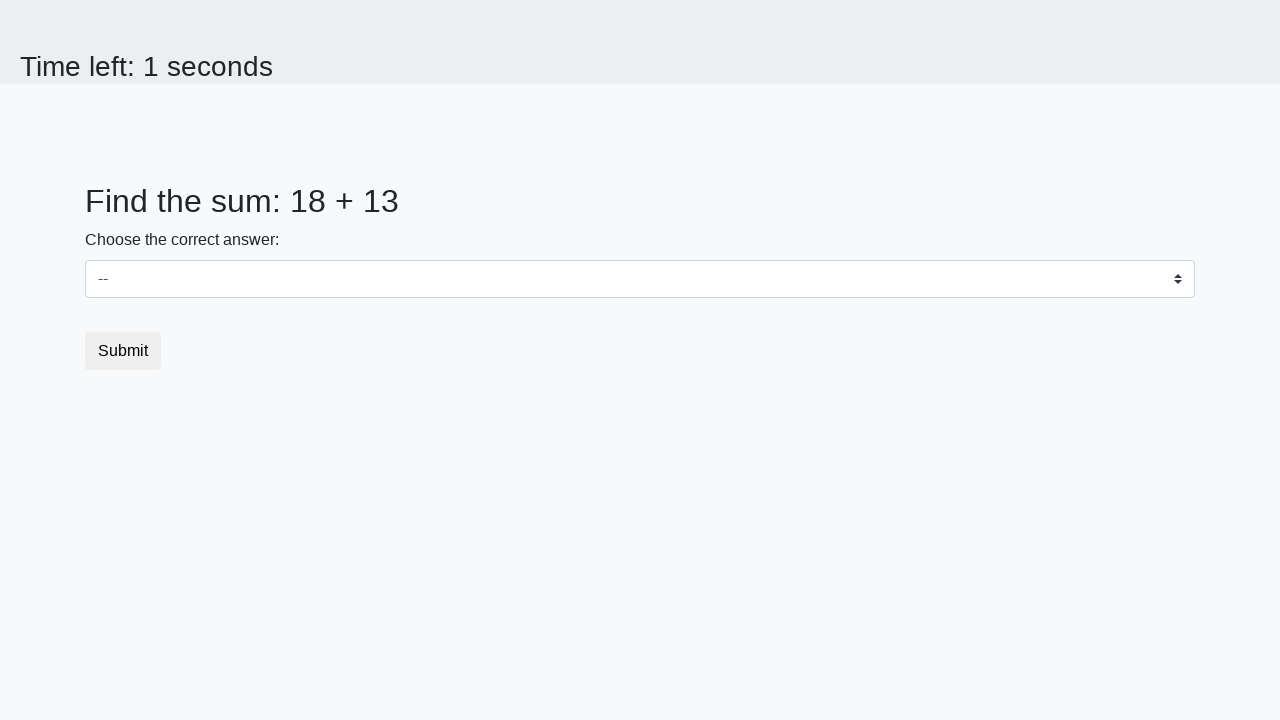

Read first number from #num1 element
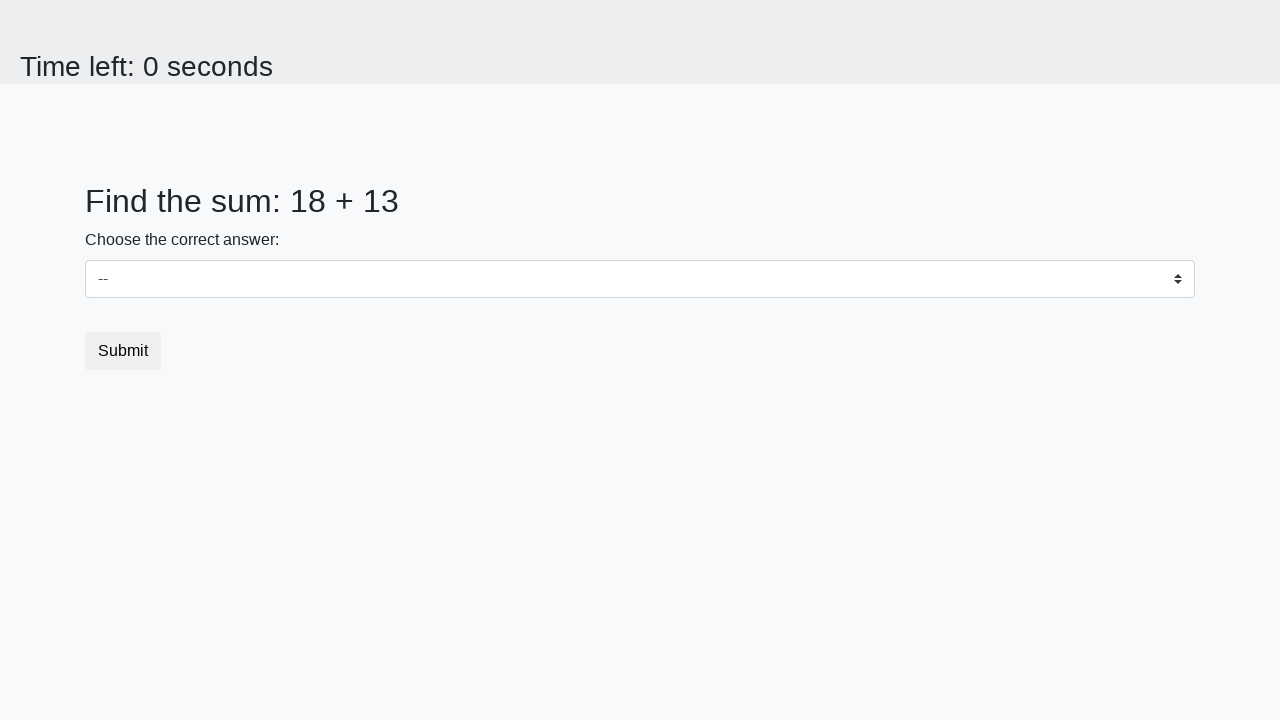

Read second number from #num2 element
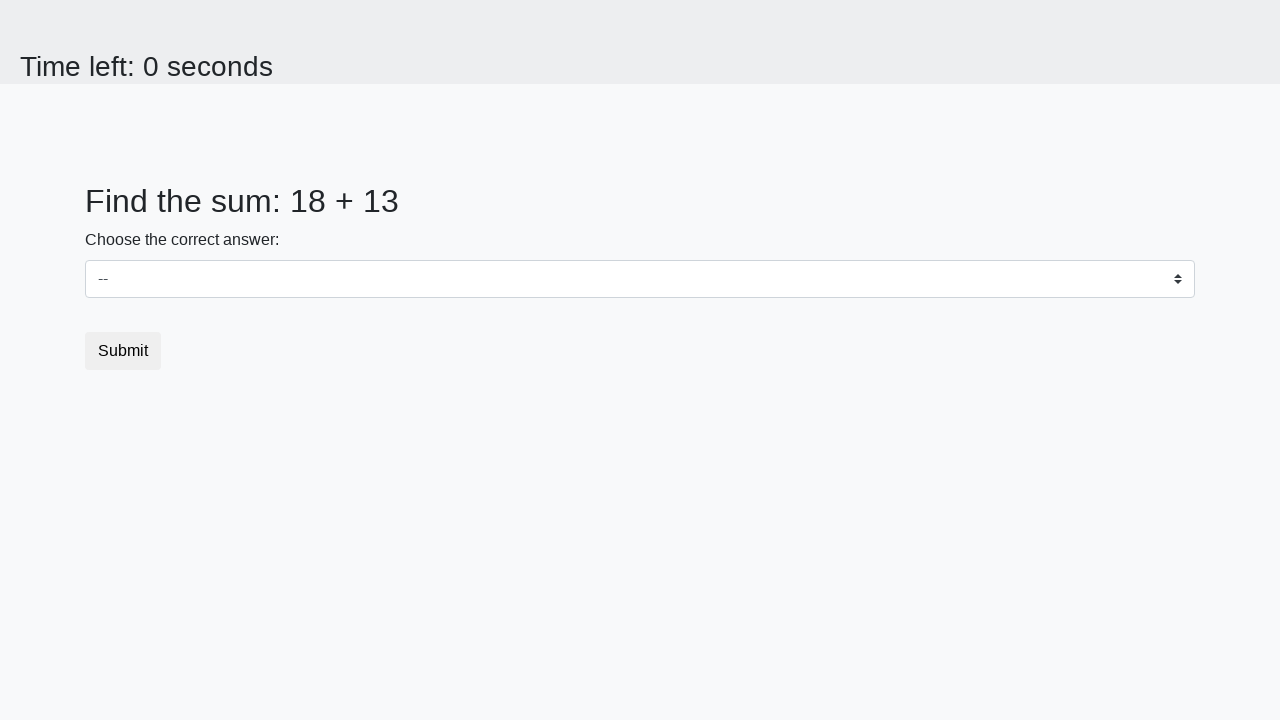

Calculated sum: 18 + 13 = 31
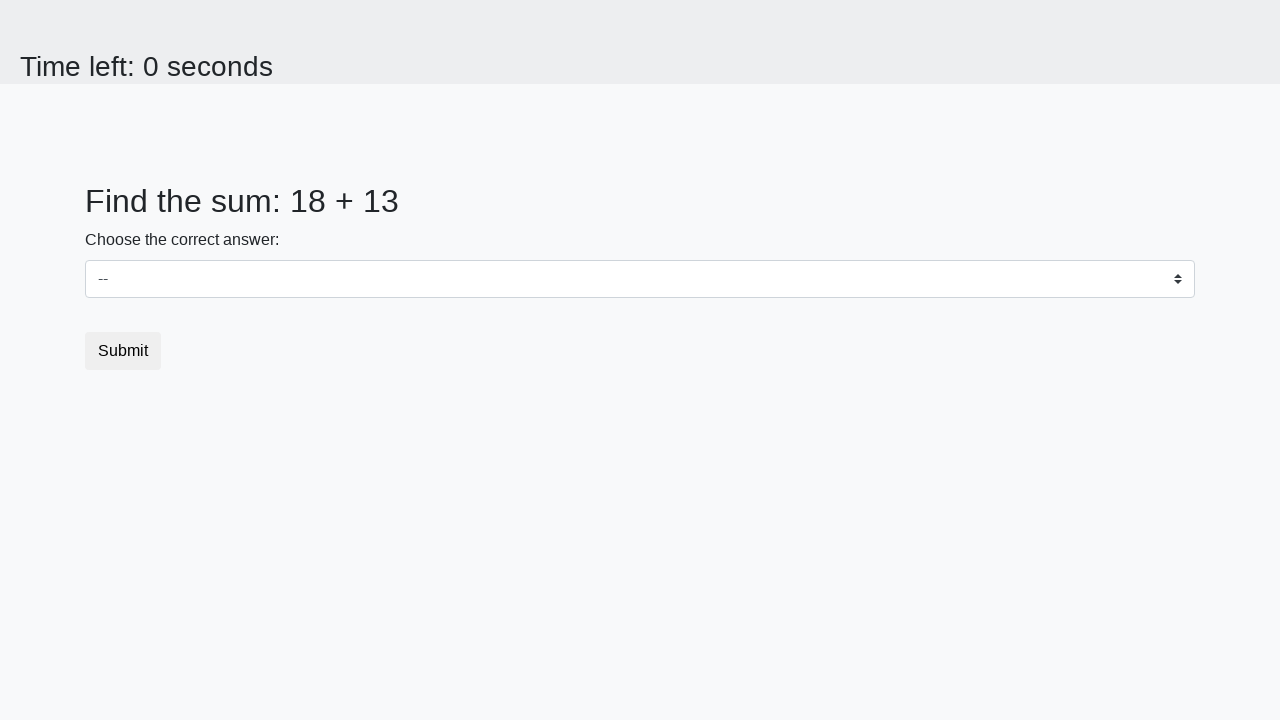

Selected value 31 from dropdown menu on #dropdown
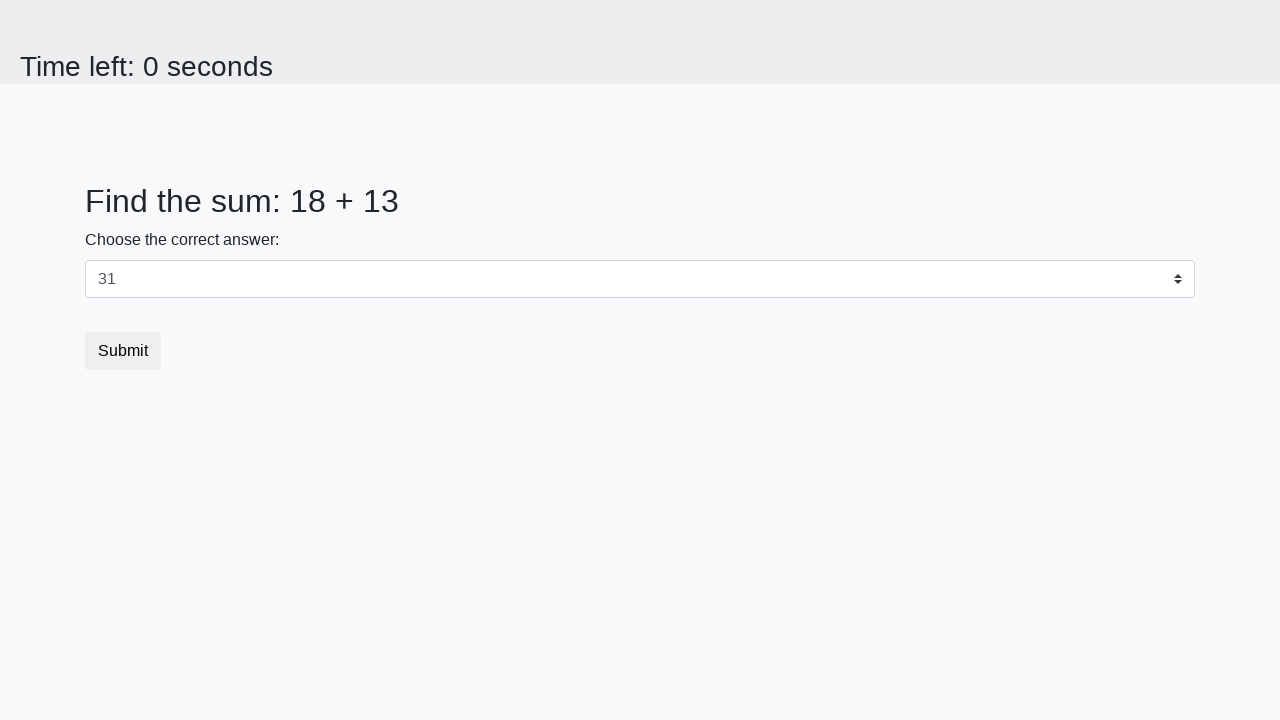

Clicked submit button to complete form at (123, 351) on .btn
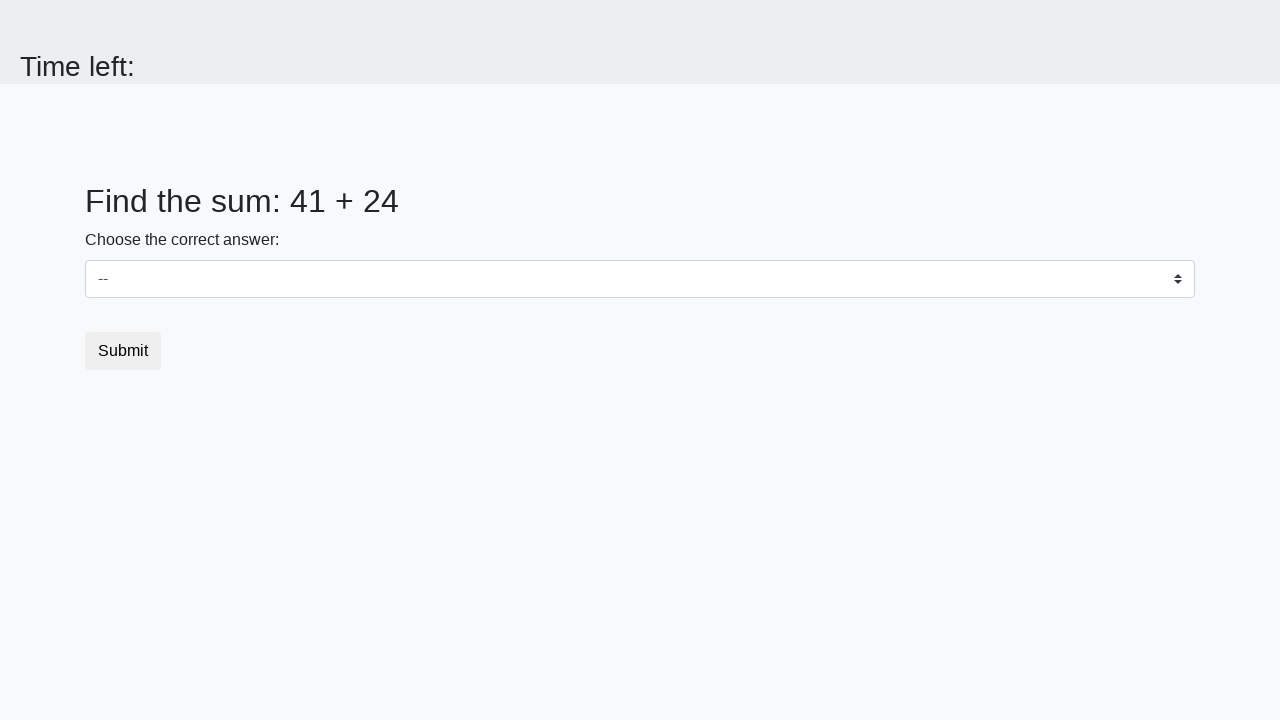

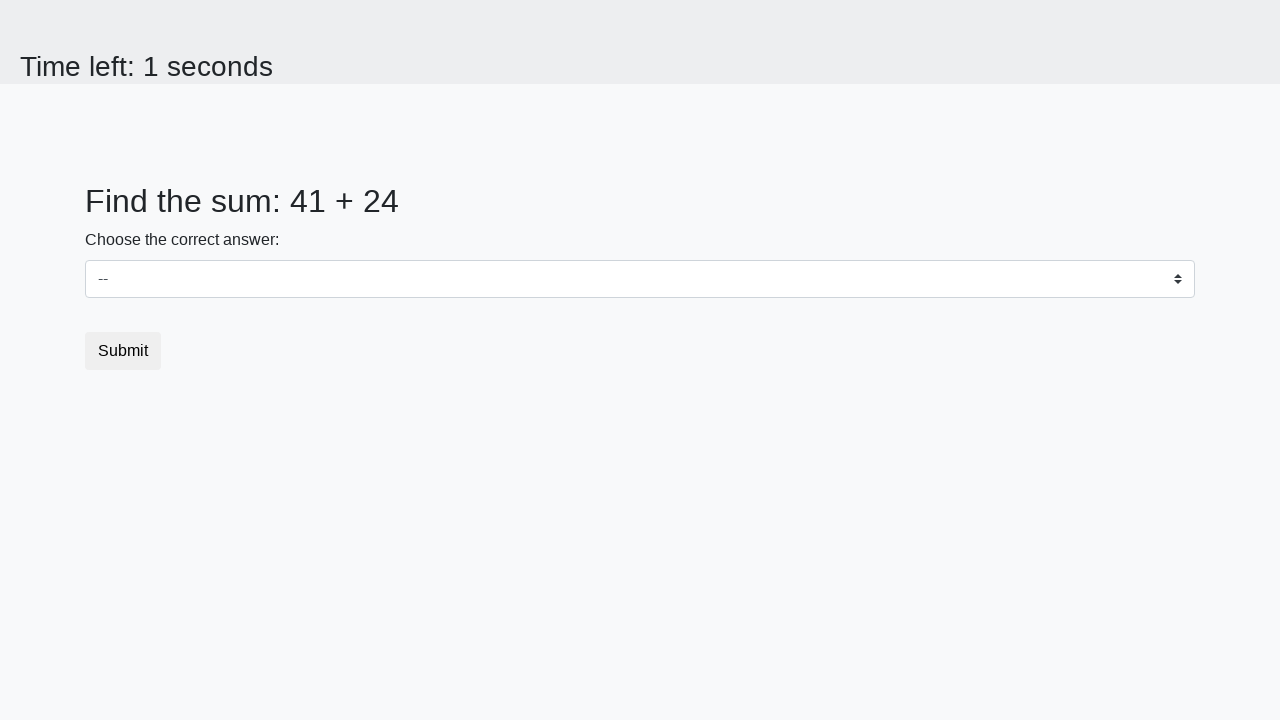